Tests complete form submission with all required fields filled

Starting URL: https://igorsmasc.github.io/fomulario_cadastro_selenium/

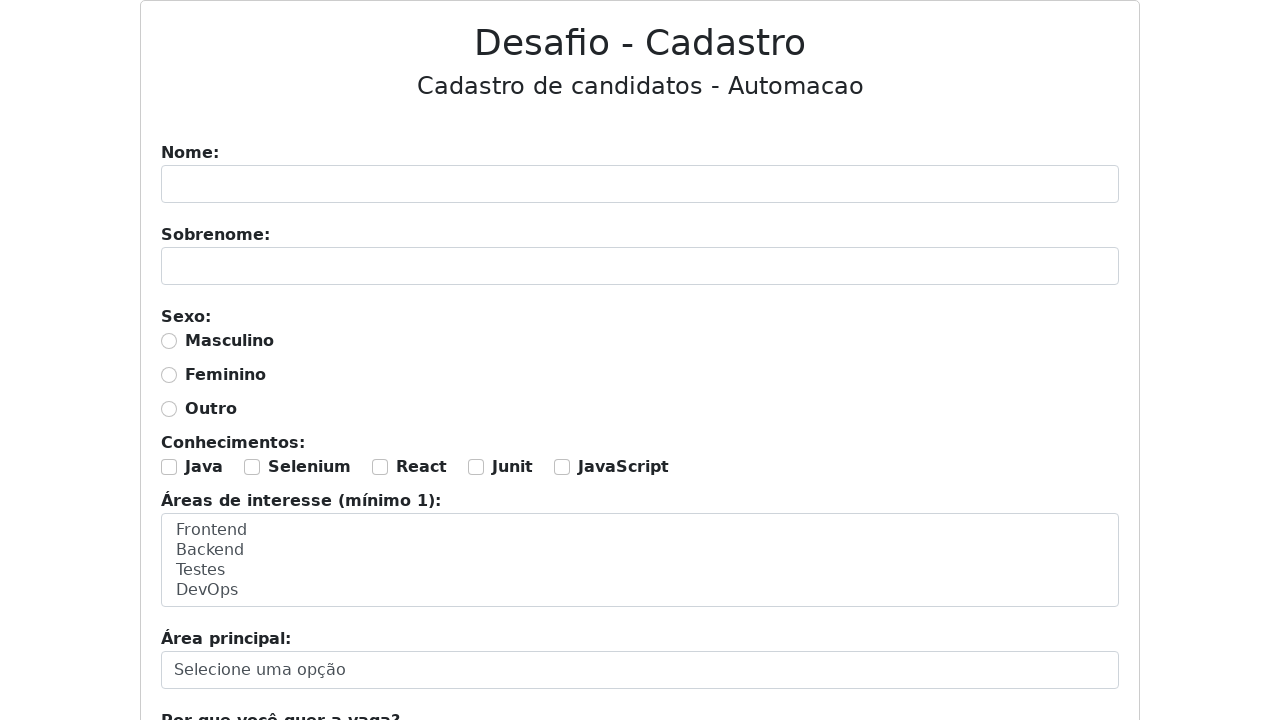

Filled name field with 'Geralt' on #nome
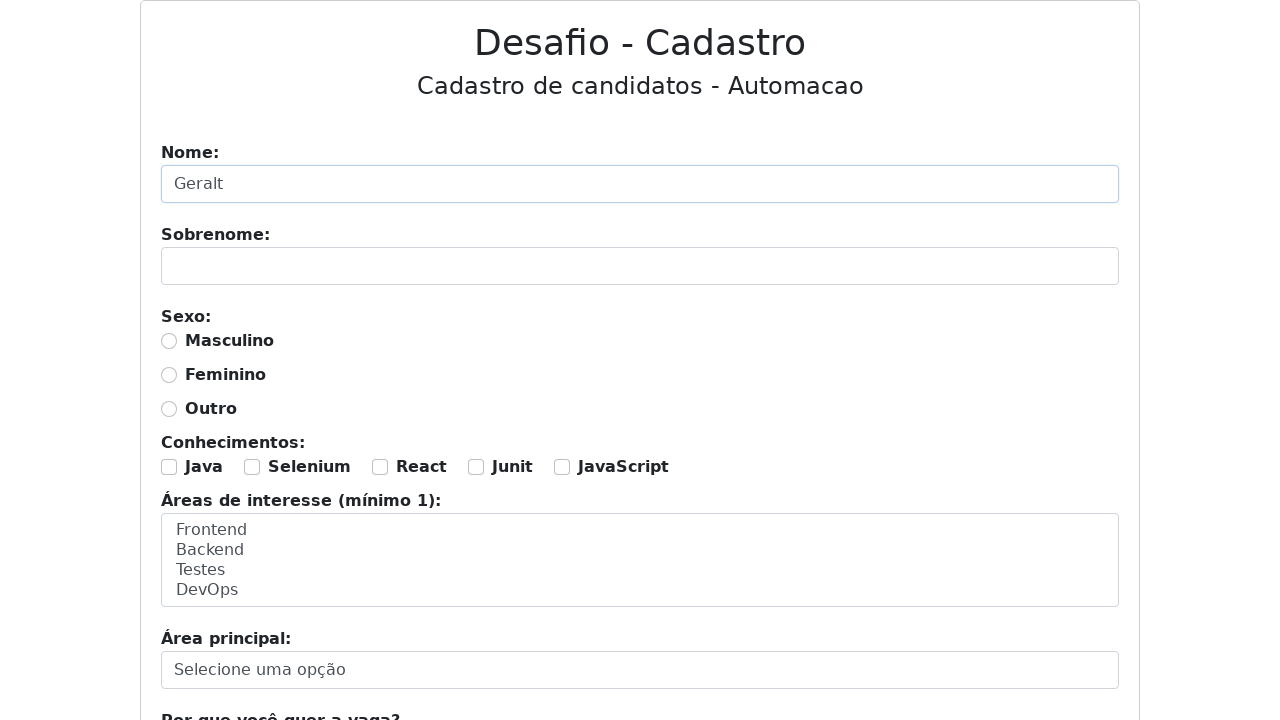

Filled surname field with 'de Rivia' on #sobrenome
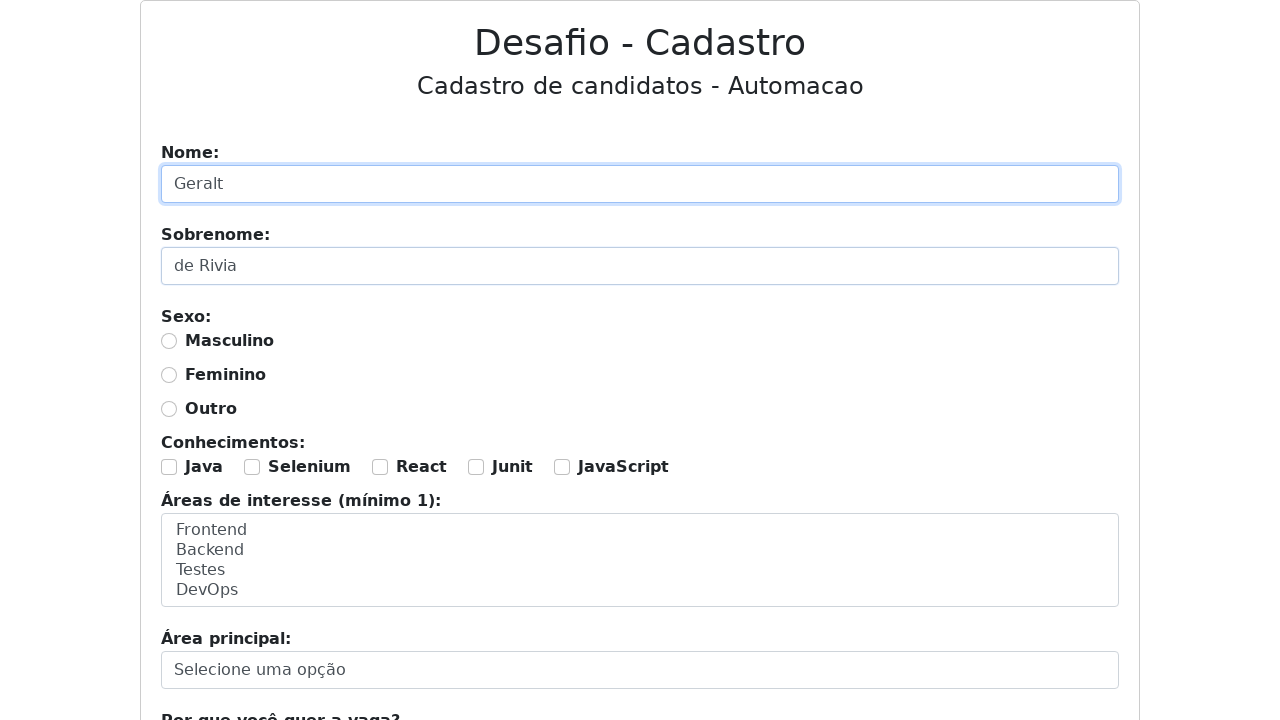

Selected masculine gender option at (169, 341) on #masculino
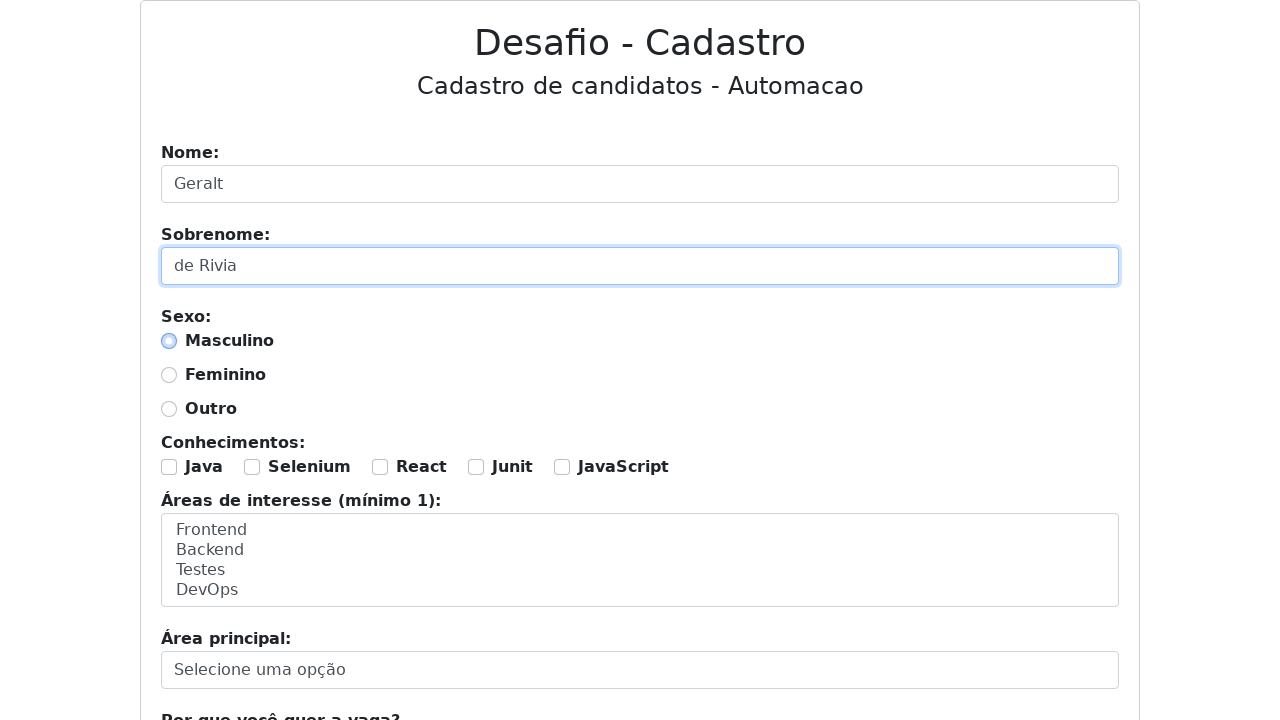

Checked Java knowledge checkbox at (169, 467) on #java
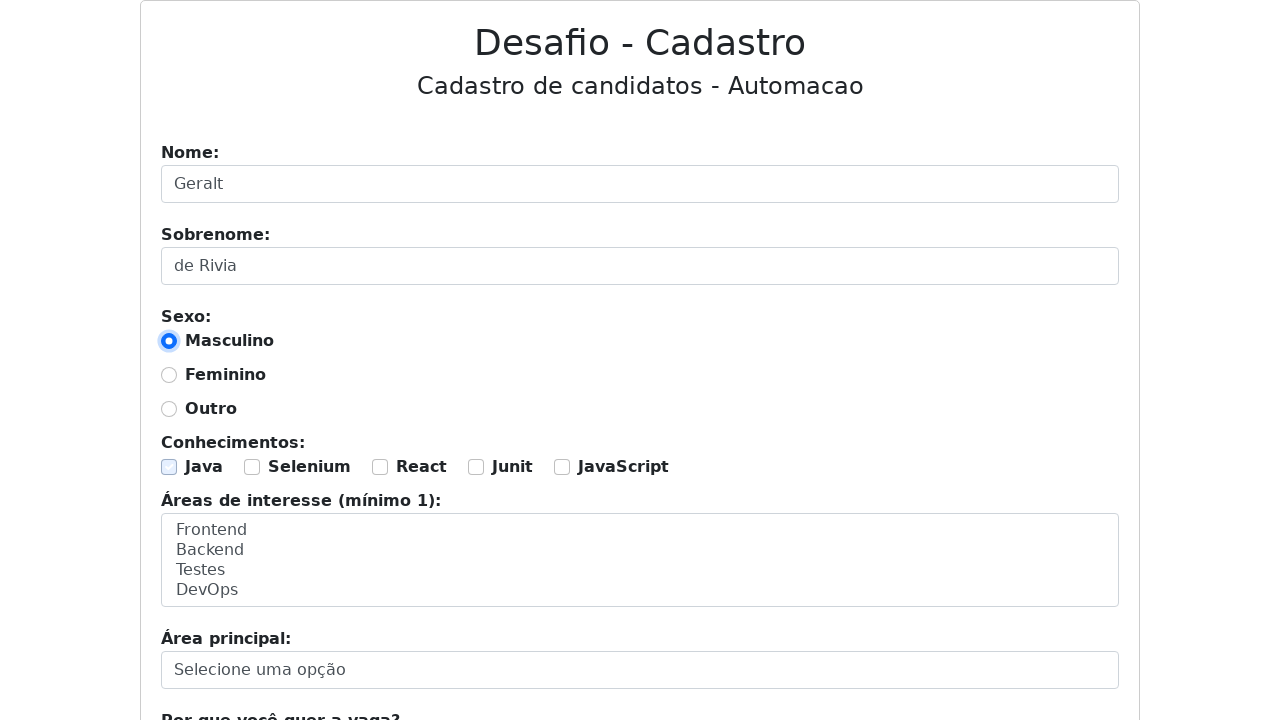

Checked JUnit knowledge checkbox at (476, 467) on #junit
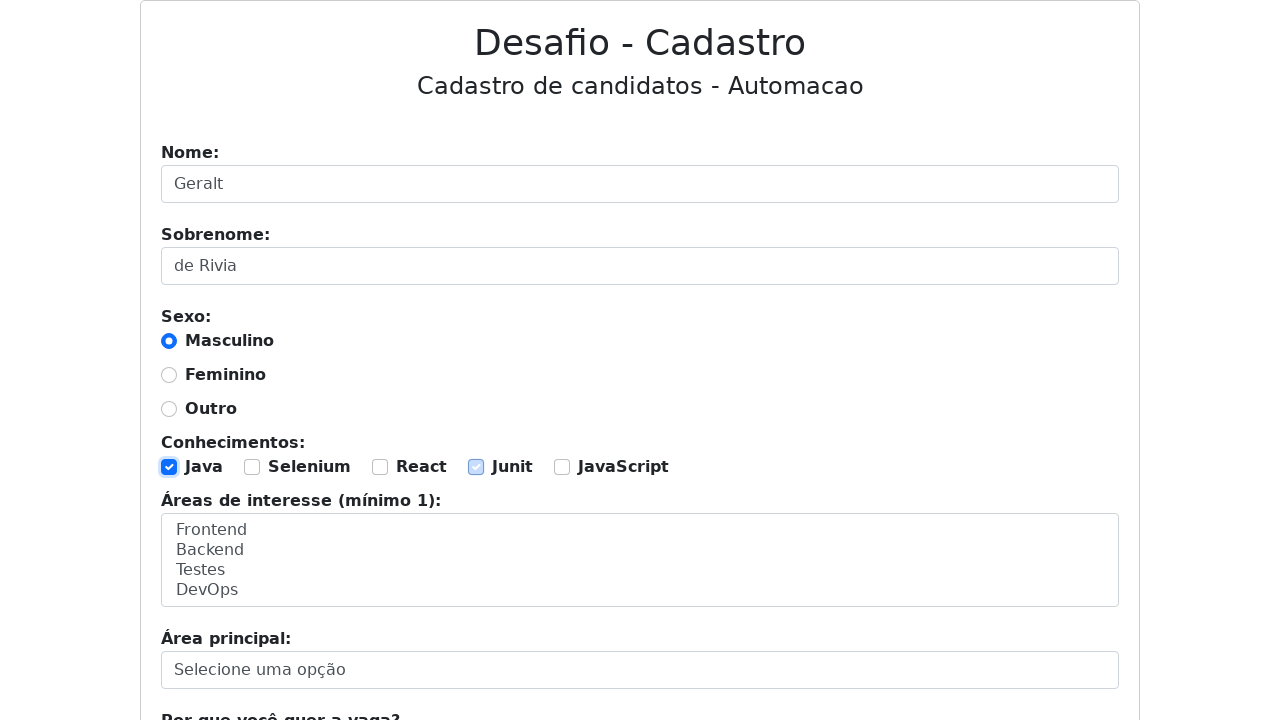

Selected Backend and Testes in areas of interest dropdown on #area-interesse
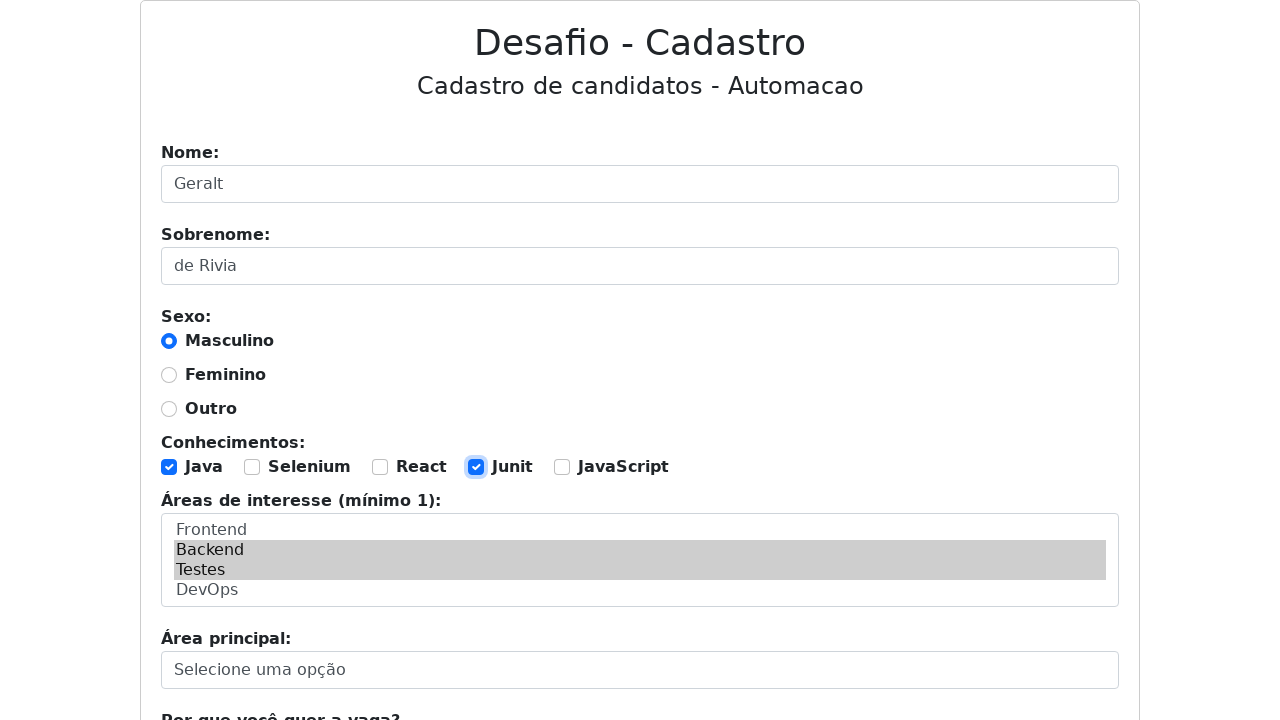

Selected Backend in motivation dropdown on #motivacao
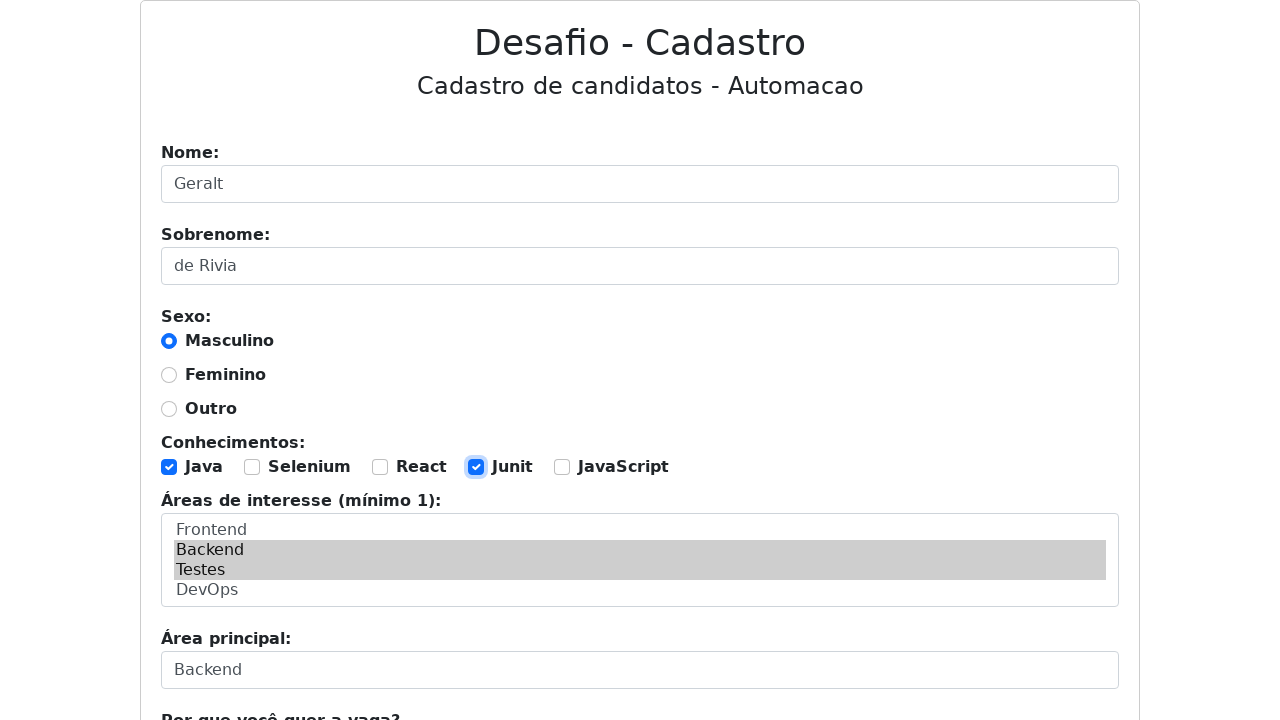

Filled reason text area with 'Trabalho de bruxo' on #porque
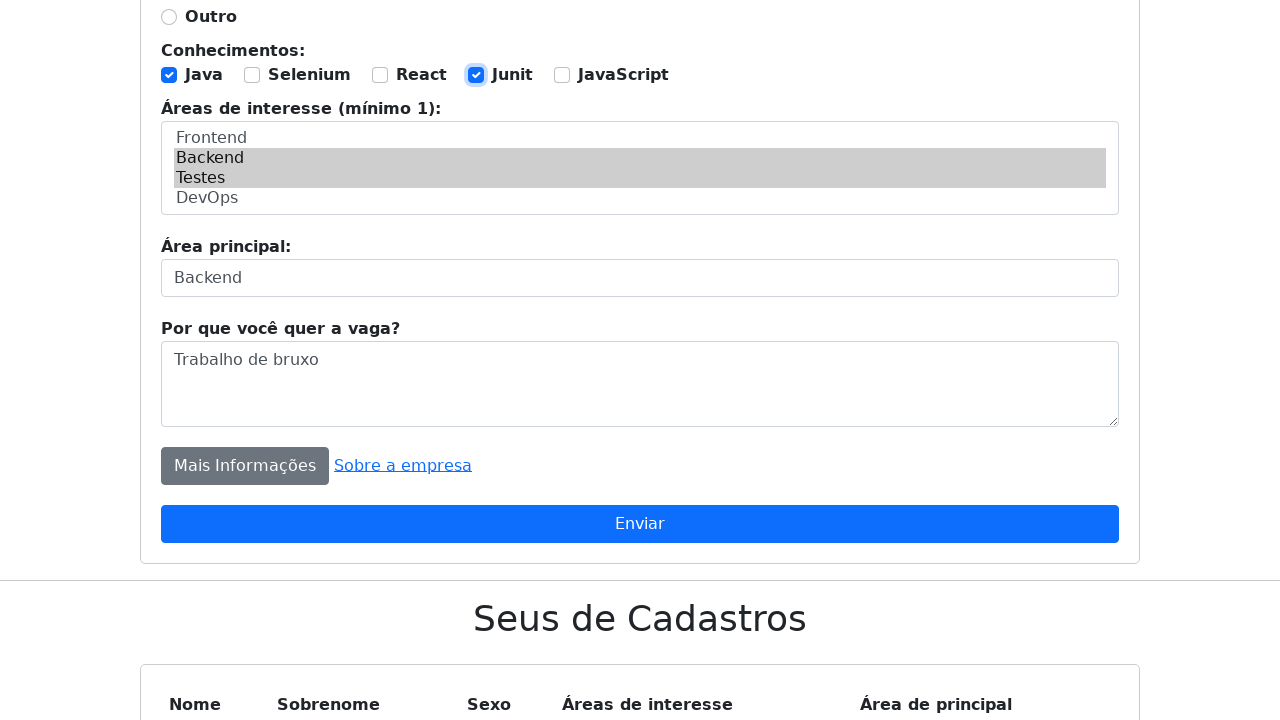

Set up dialog handler to accept confirmation
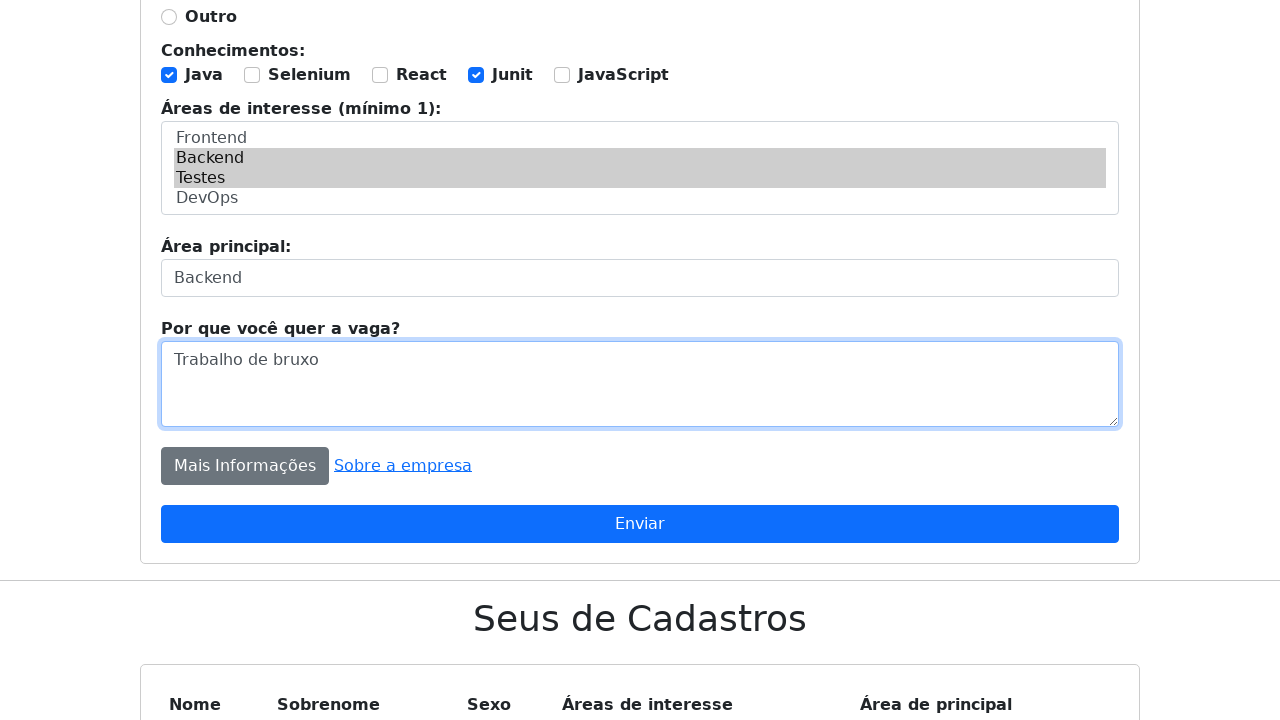

Pressed Enter to submit complete registration form on #formulario
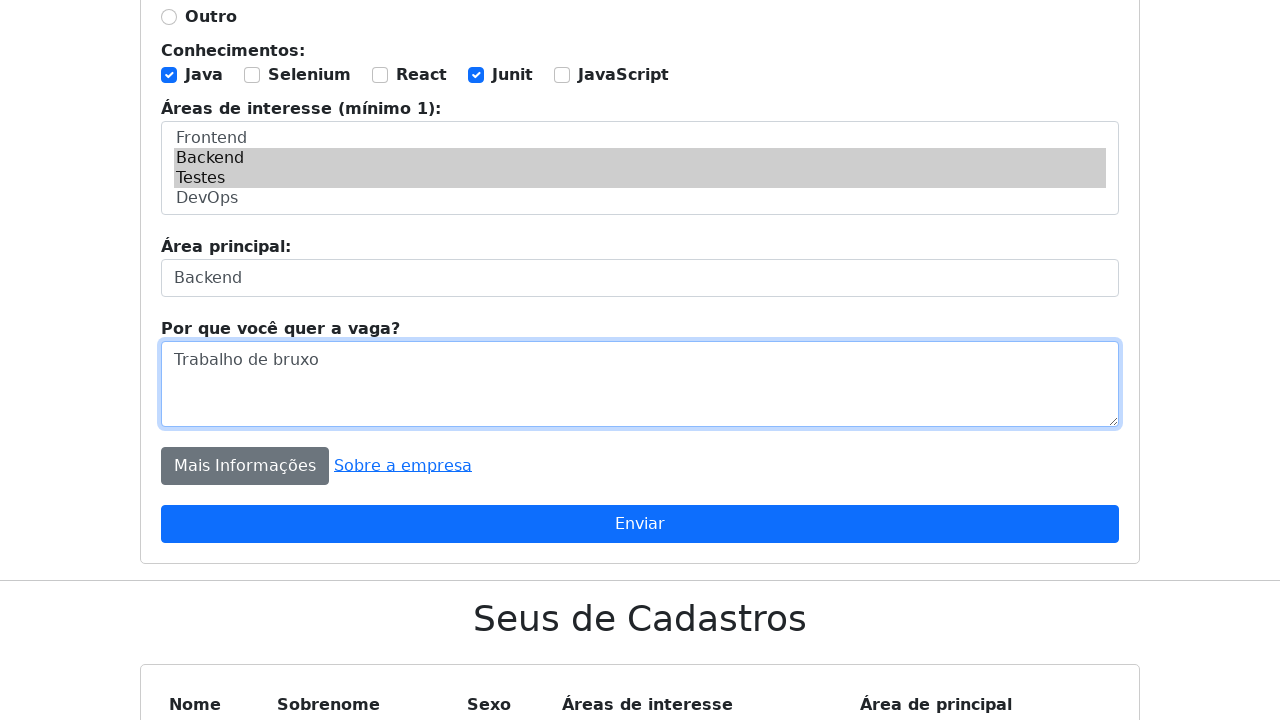

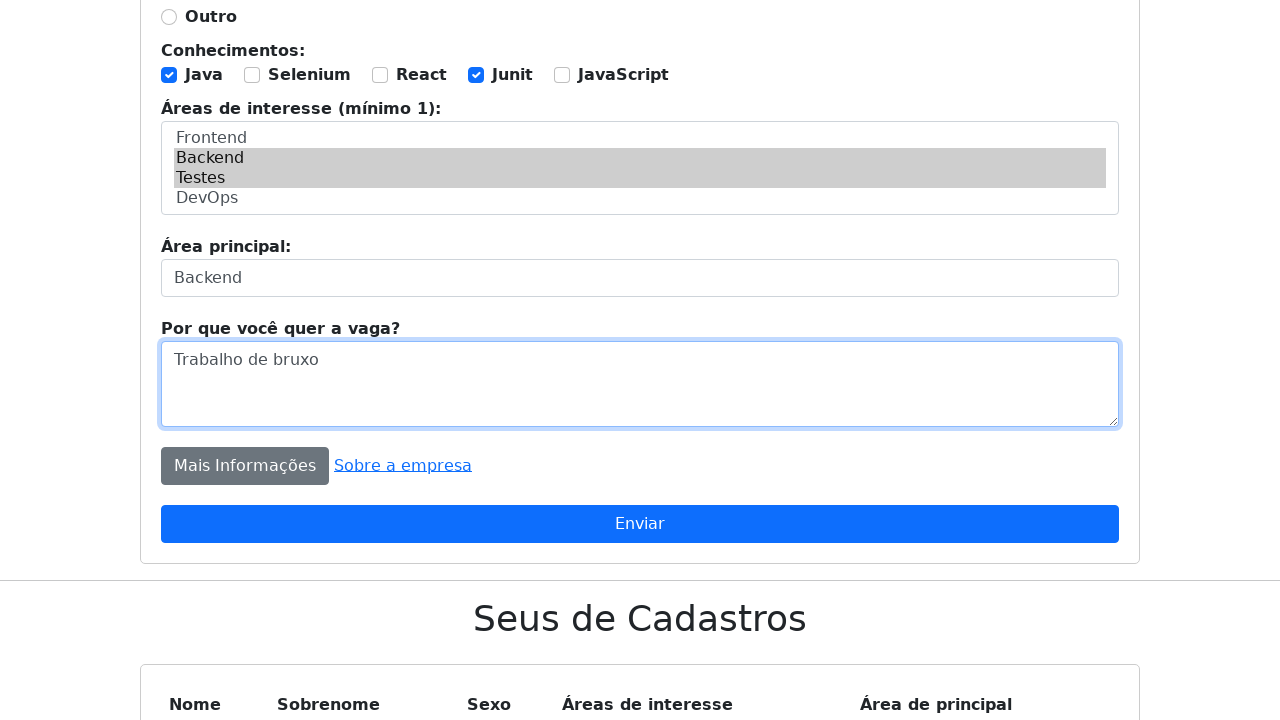